Tests passenger count selection by clicking to open the passenger dropdown and incrementing adult count multiple times

Starting URL: https://rahulshettyacademy.com/dropdownsPractise/

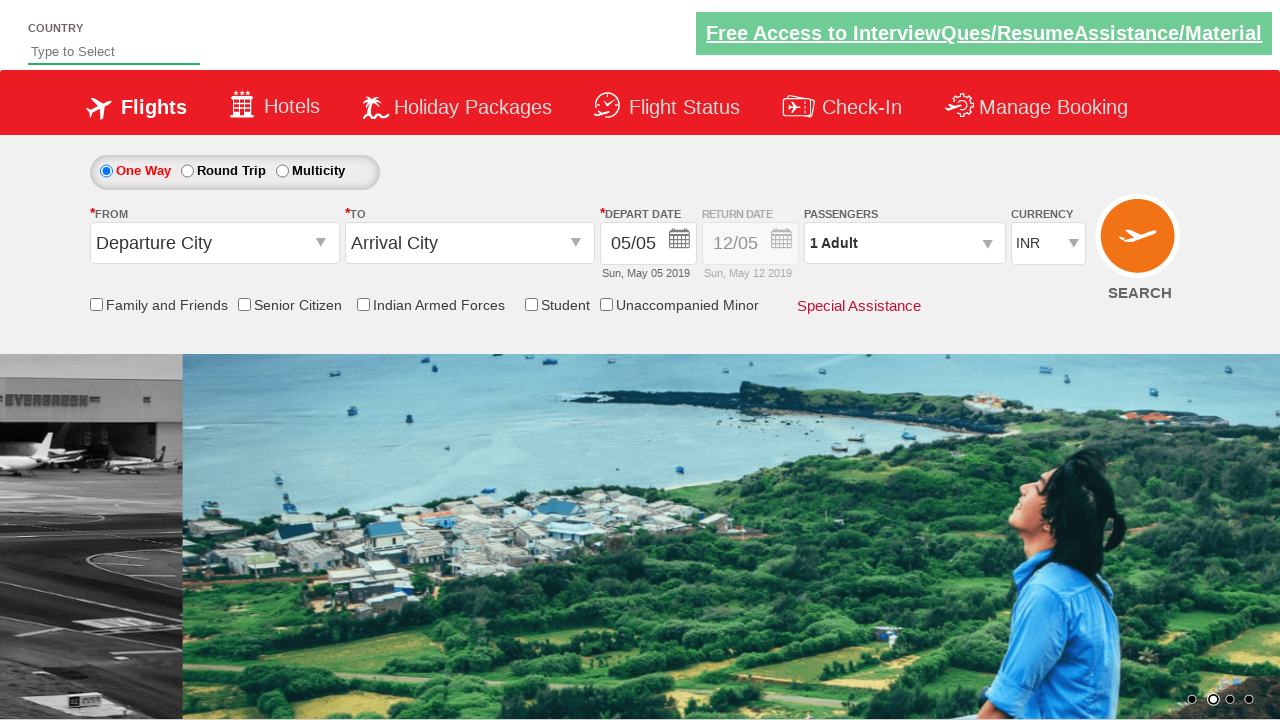

Clicked to open passenger dropdown at (904, 243) on #divpaxinfo
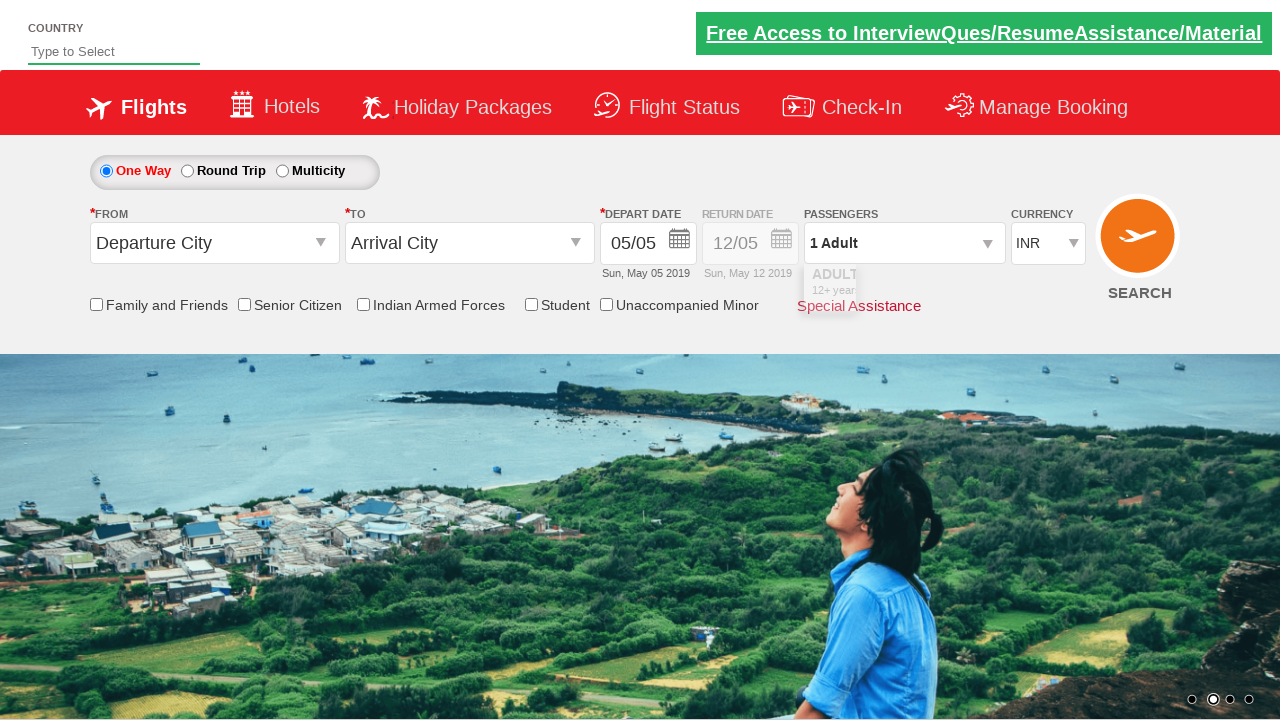

Adult increment button became visible
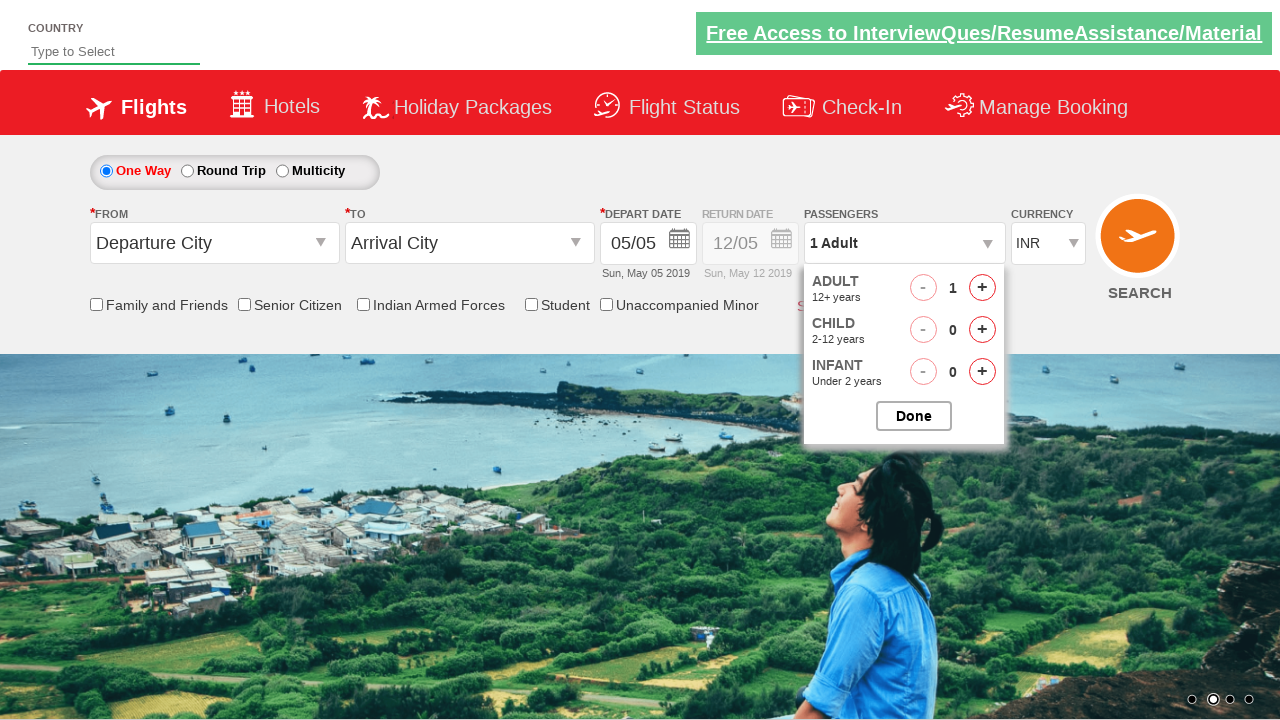

Clicked adult increment button (click 1 of 5) at (982, 288) on #hrefIncAdt
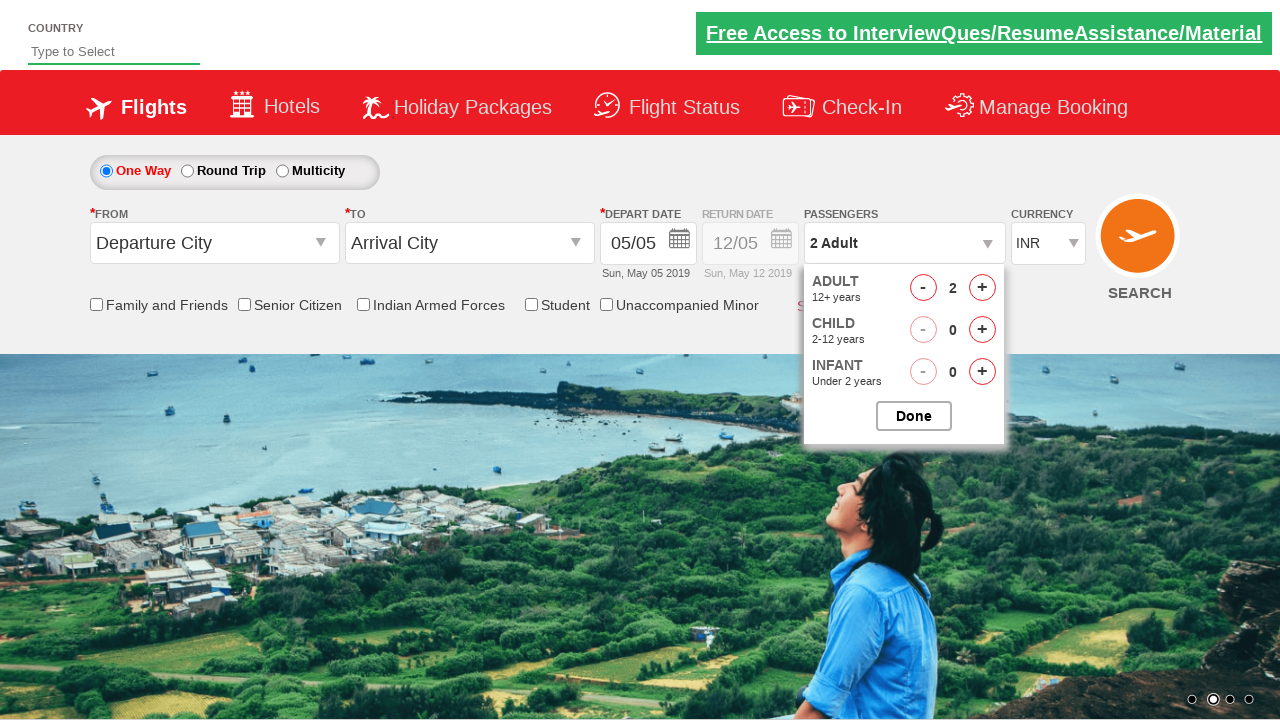

Clicked adult increment button (click 2 of 5) at (982, 288) on #hrefIncAdt
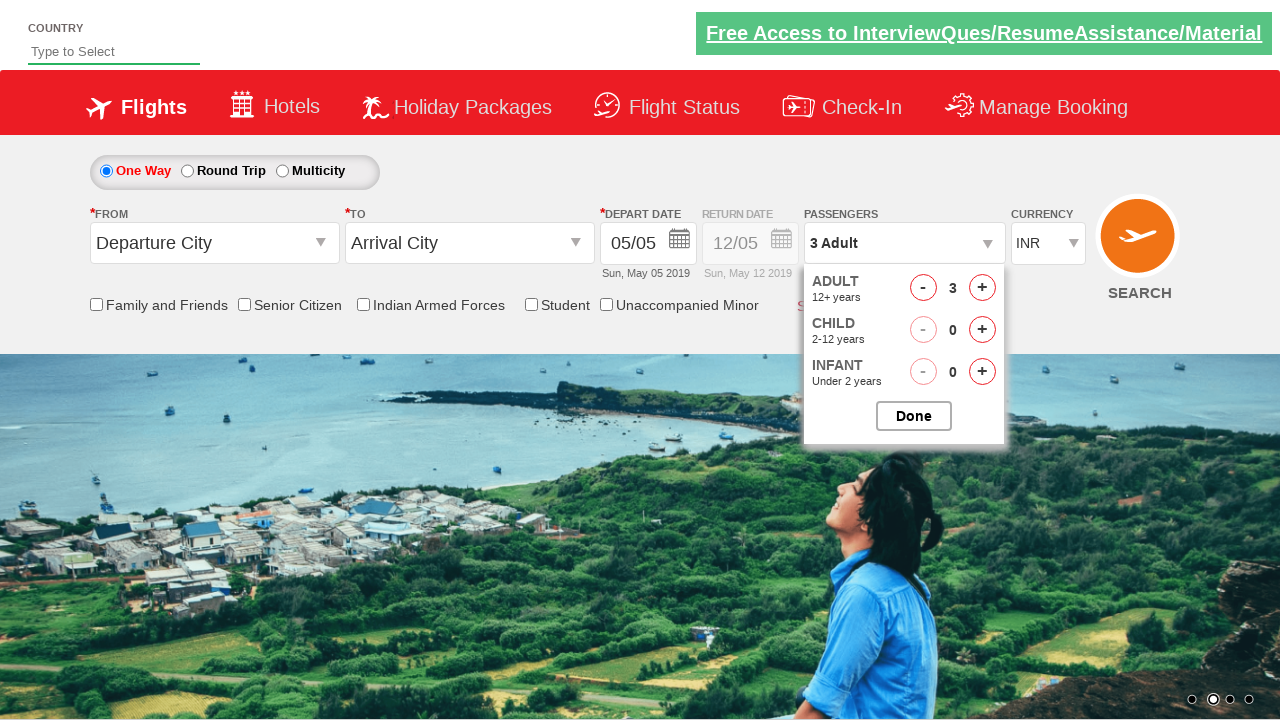

Clicked adult increment button (click 3 of 5) at (982, 288) on #hrefIncAdt
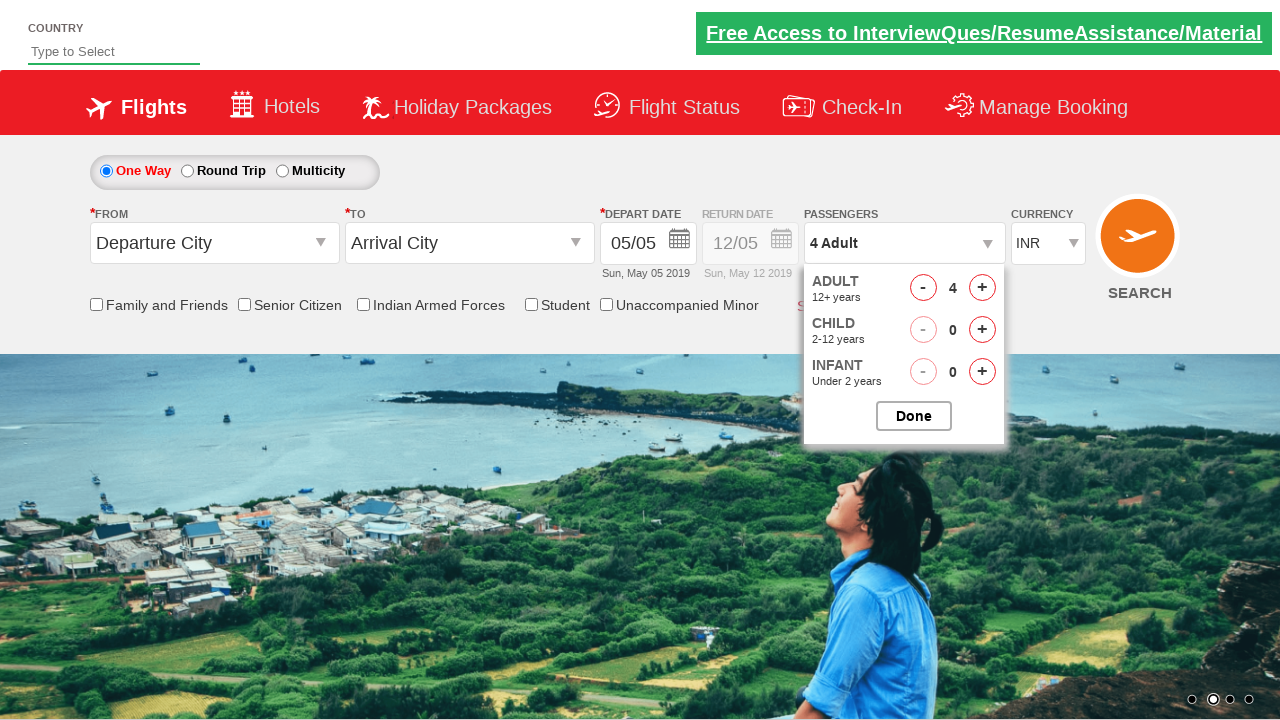

Clicked adult increment button (click 4 of 5) at (982, 288) on #hrefIncAdt
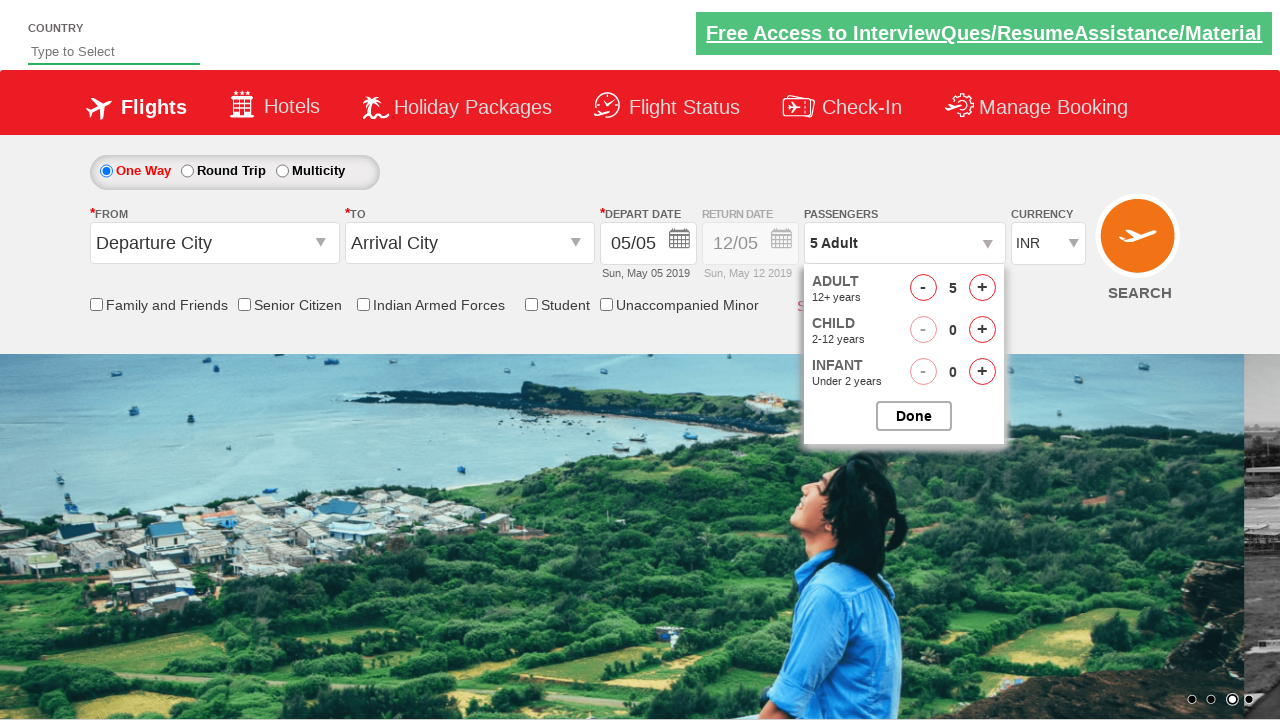

Clicked adult increment button (click 5 of 5) at (982, 288) on #hrefIncAdt
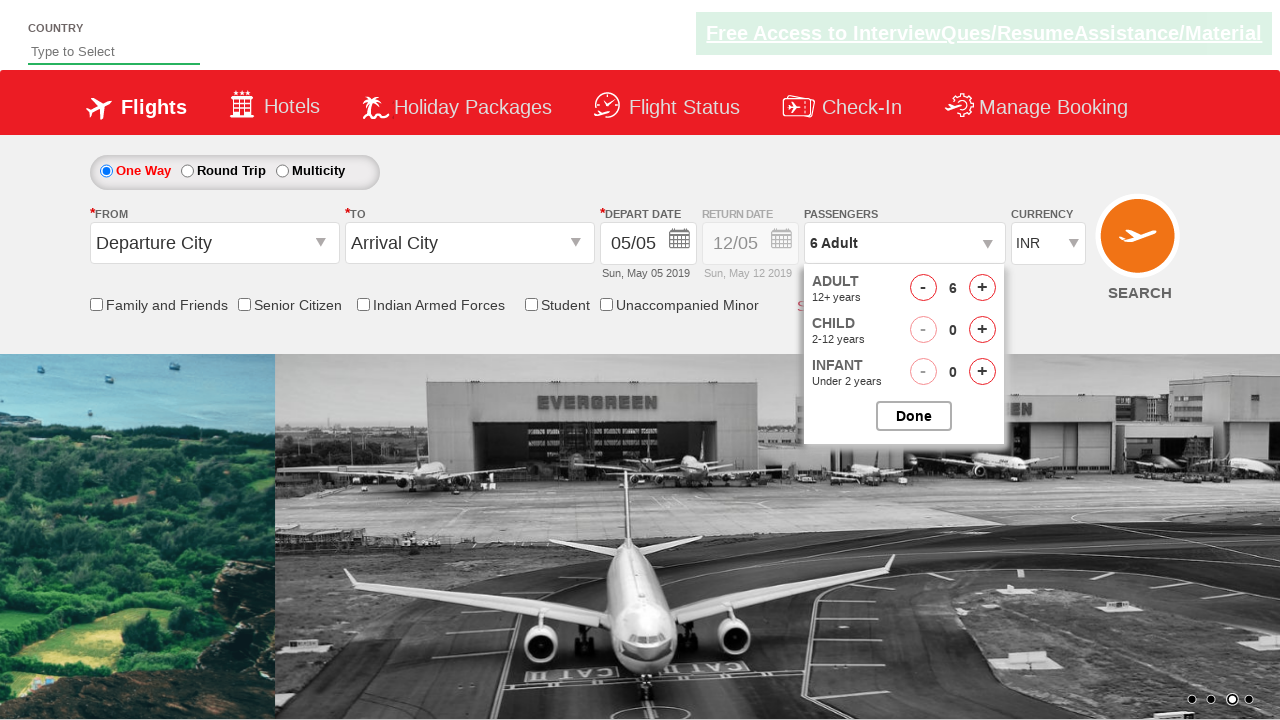

Closed passenger selection dropdown at (914, 416) on #btnclosepaxoption
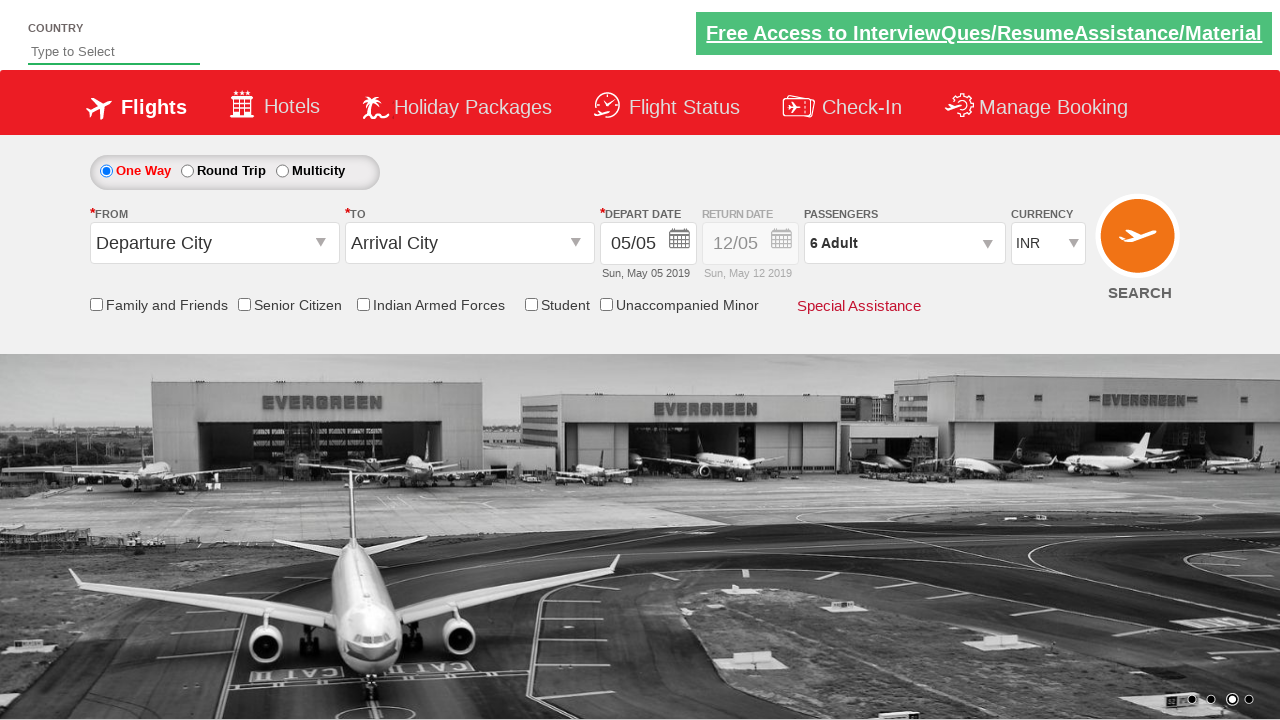

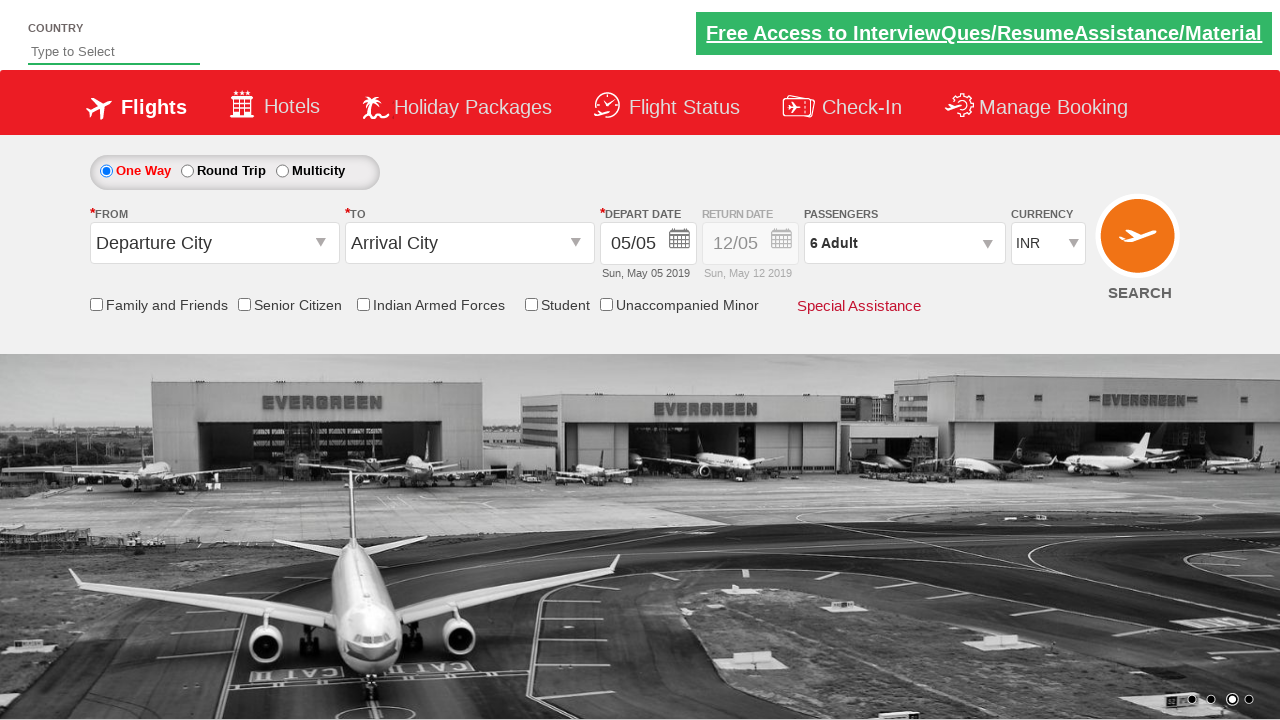